Tests a data types form by filling in various personal information fields (name, address, email, phone, etc.), leaving zip code empty, submitting the form, and verifying that the zip code field shows an error color while other fields show success colors.

Starting URL: https://bonigarcia.dev/selenium-webdriver-java/data-types.html

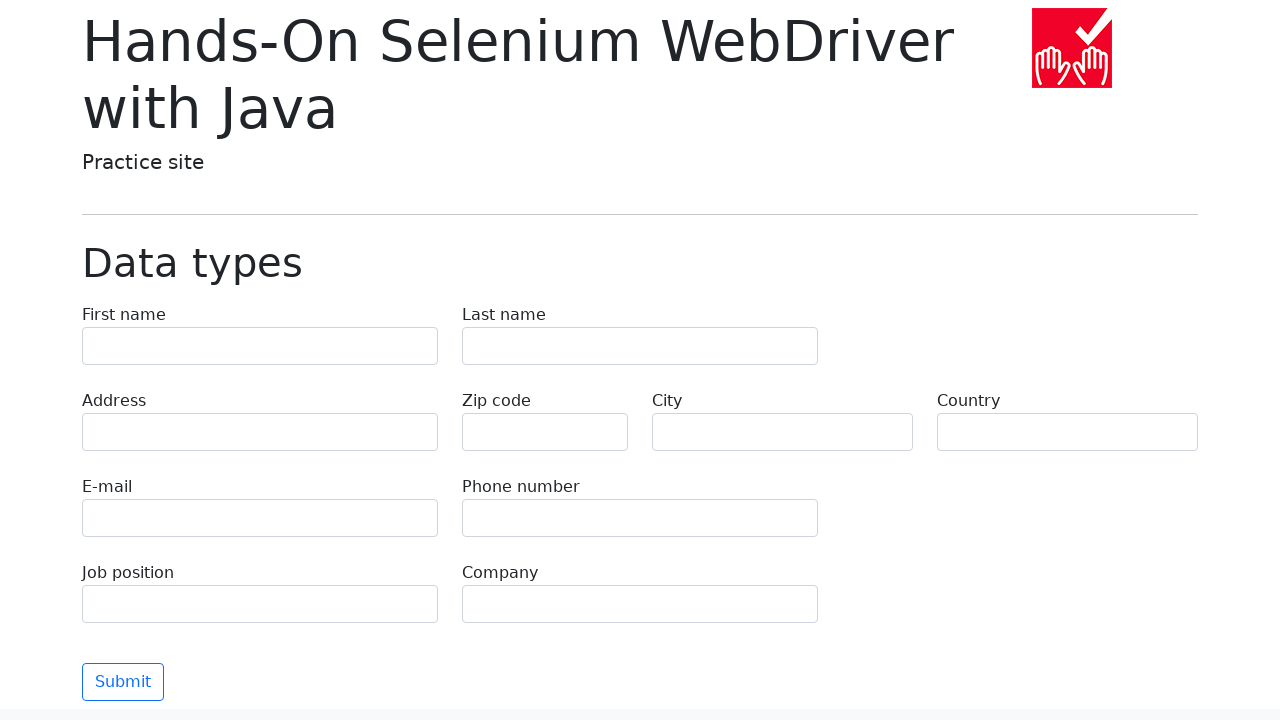

Filled in first name field with 'Иван' on input[name="first-name"]
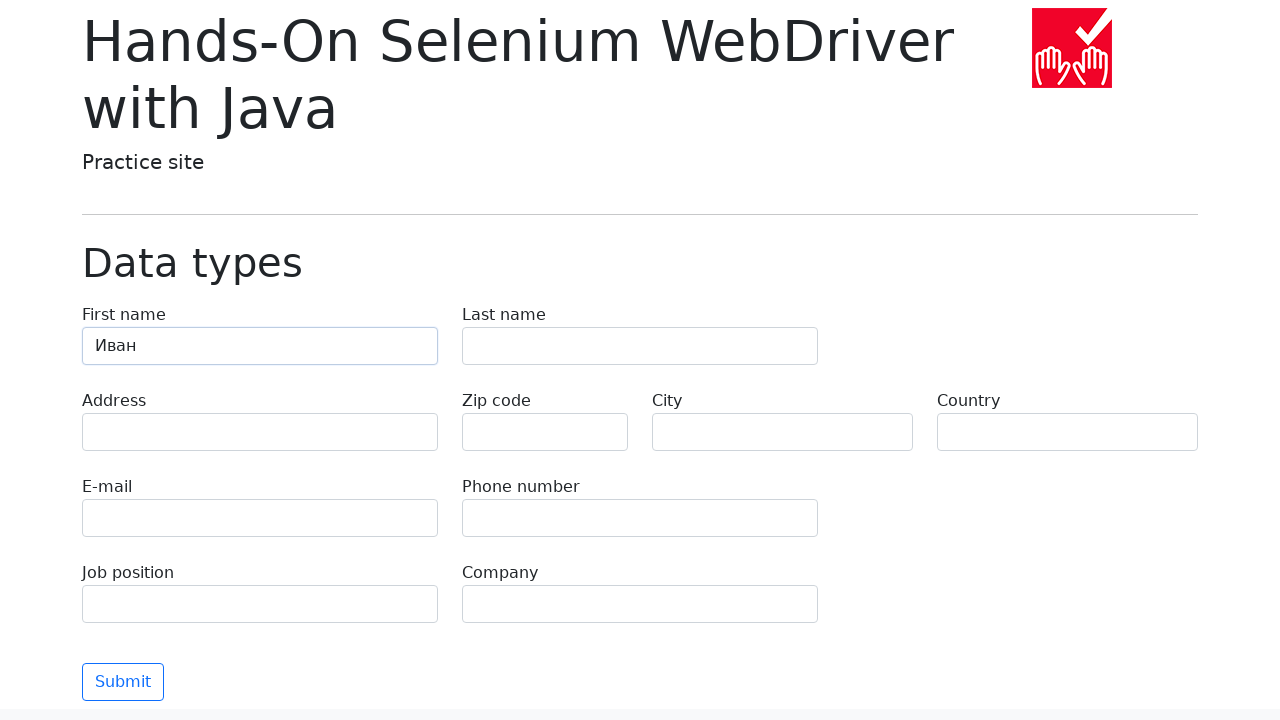

Filled in last name field with 'Петров' on input[name="last-name"]
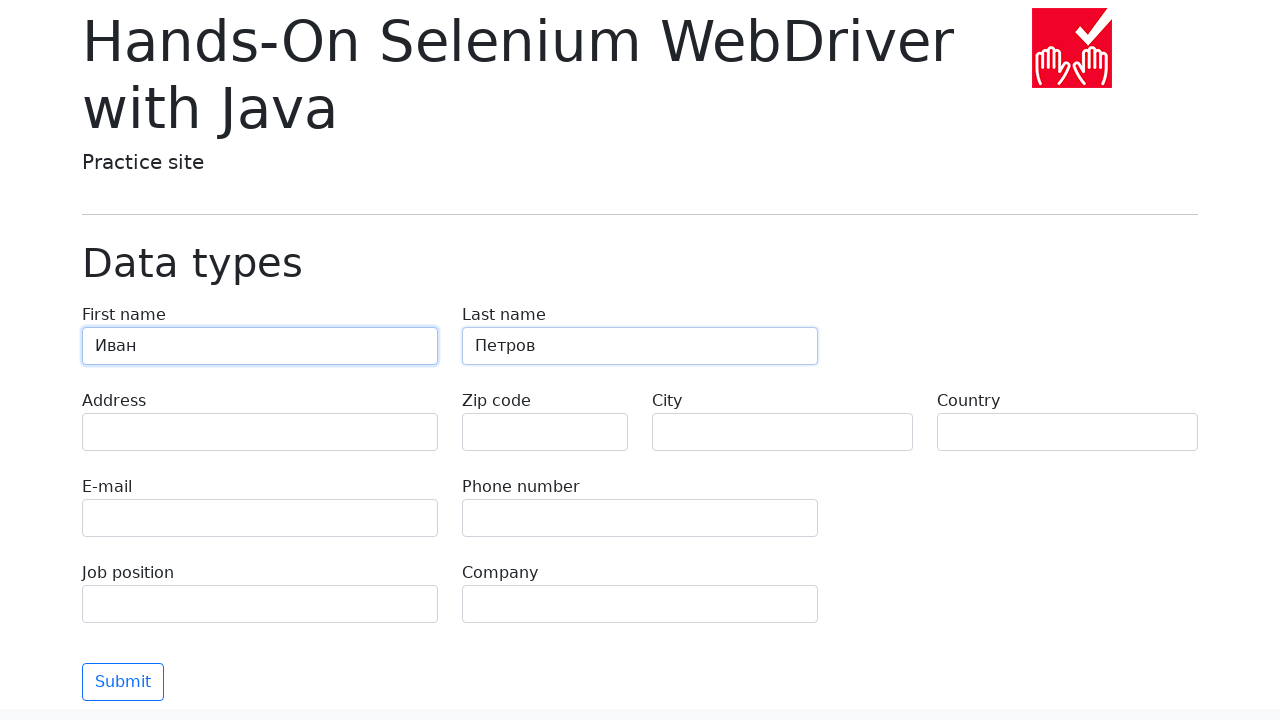

Filled in address field with 'Ленина, 55-3' on input[name="address"]
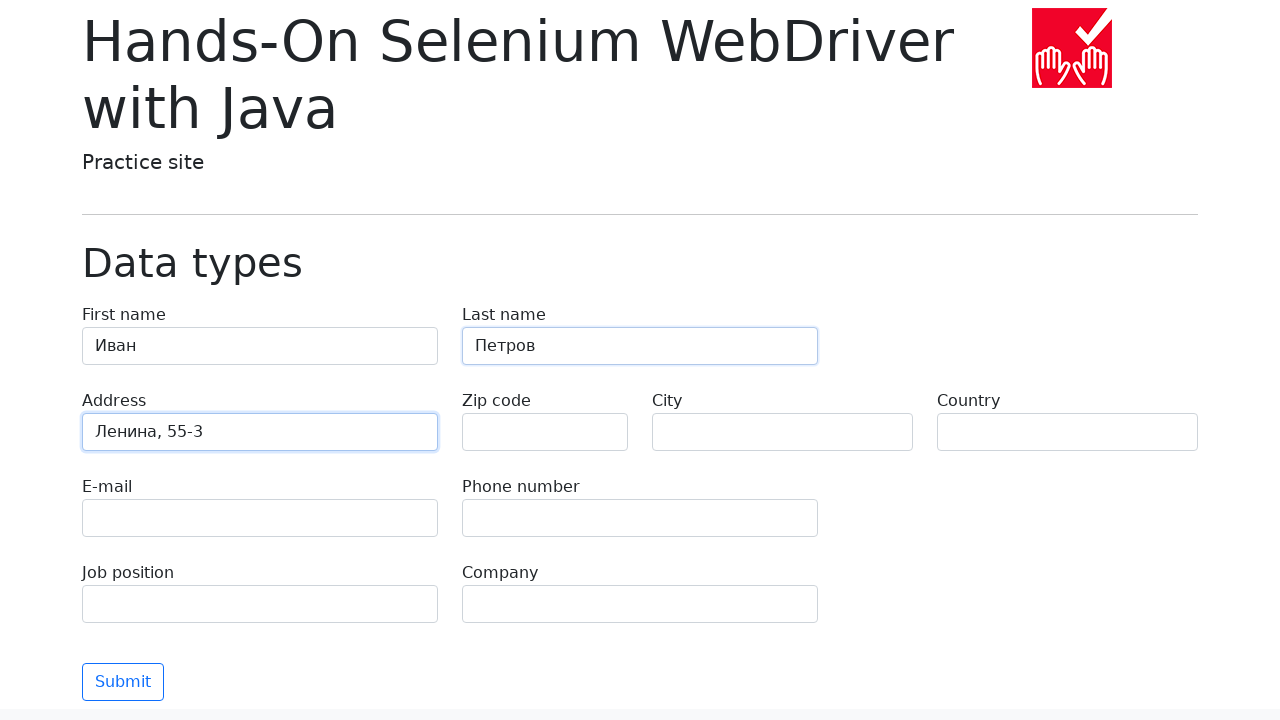

Filled in email field with 'test@skypro.com' on input[name="e-mail"]
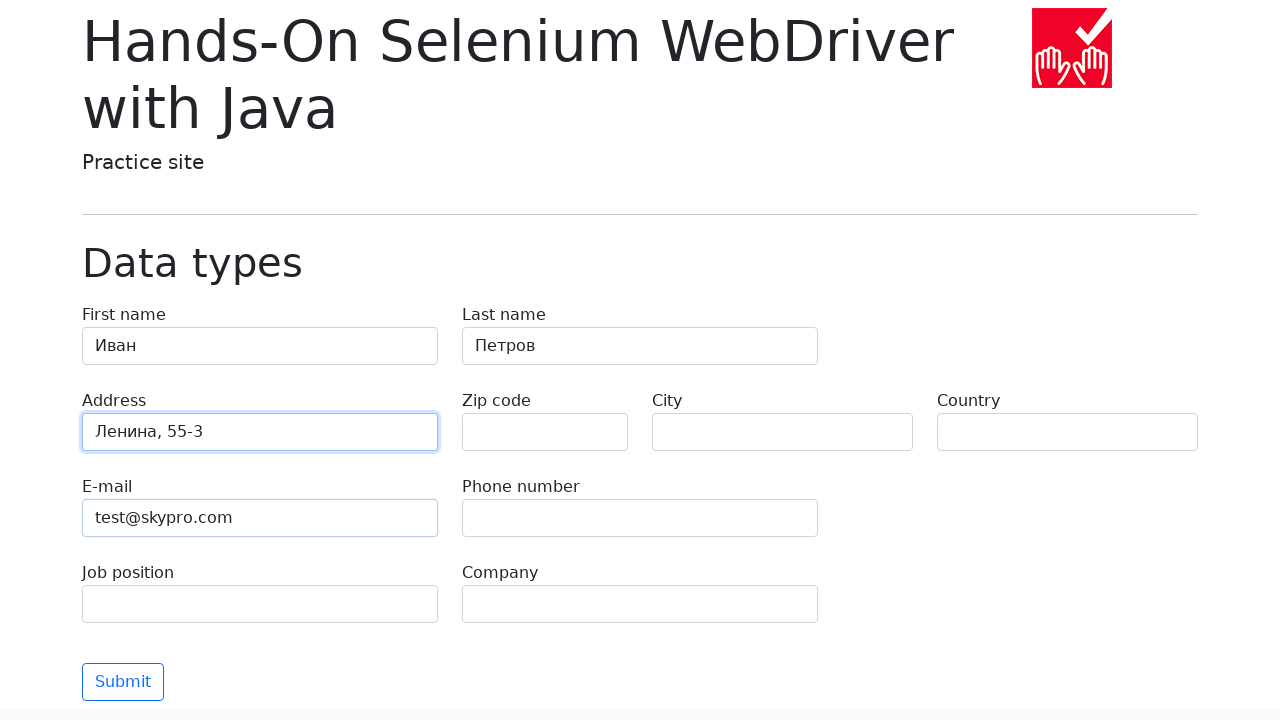

Filled in phone number field with '+7985899998787' on input[name="phone"]
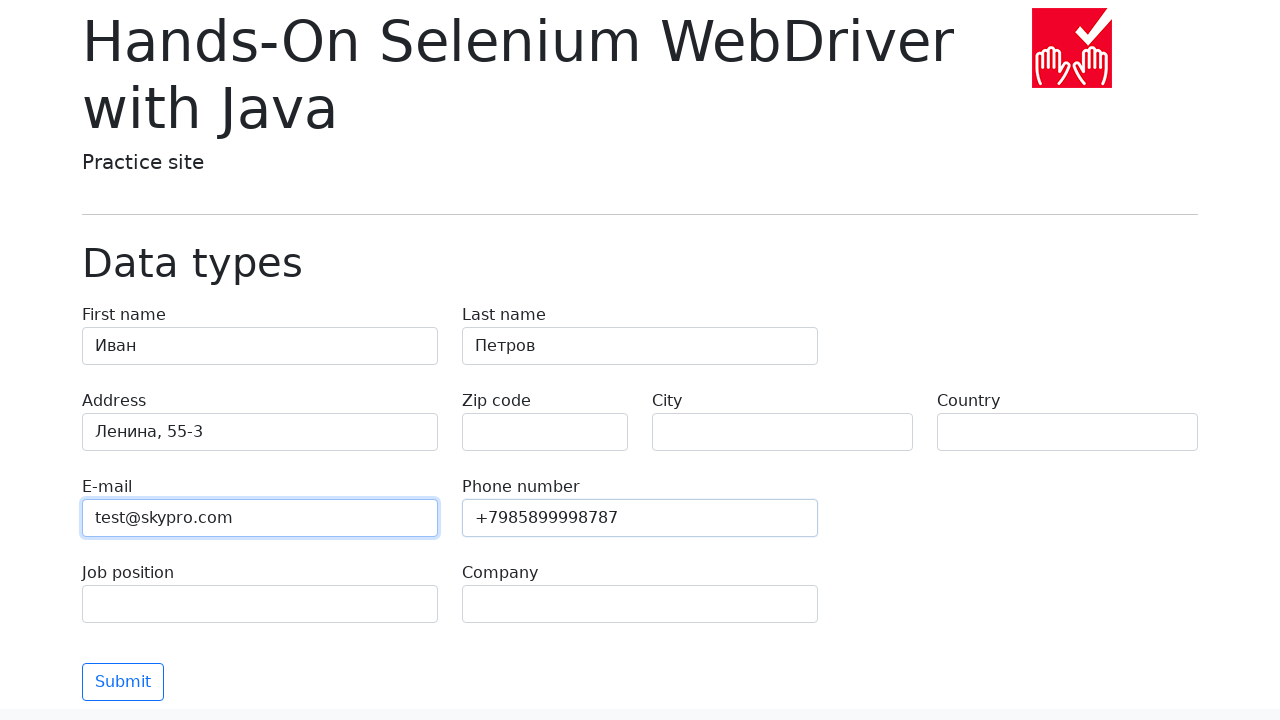

Cleared zip code field to test validation on input[name="zip-code"]
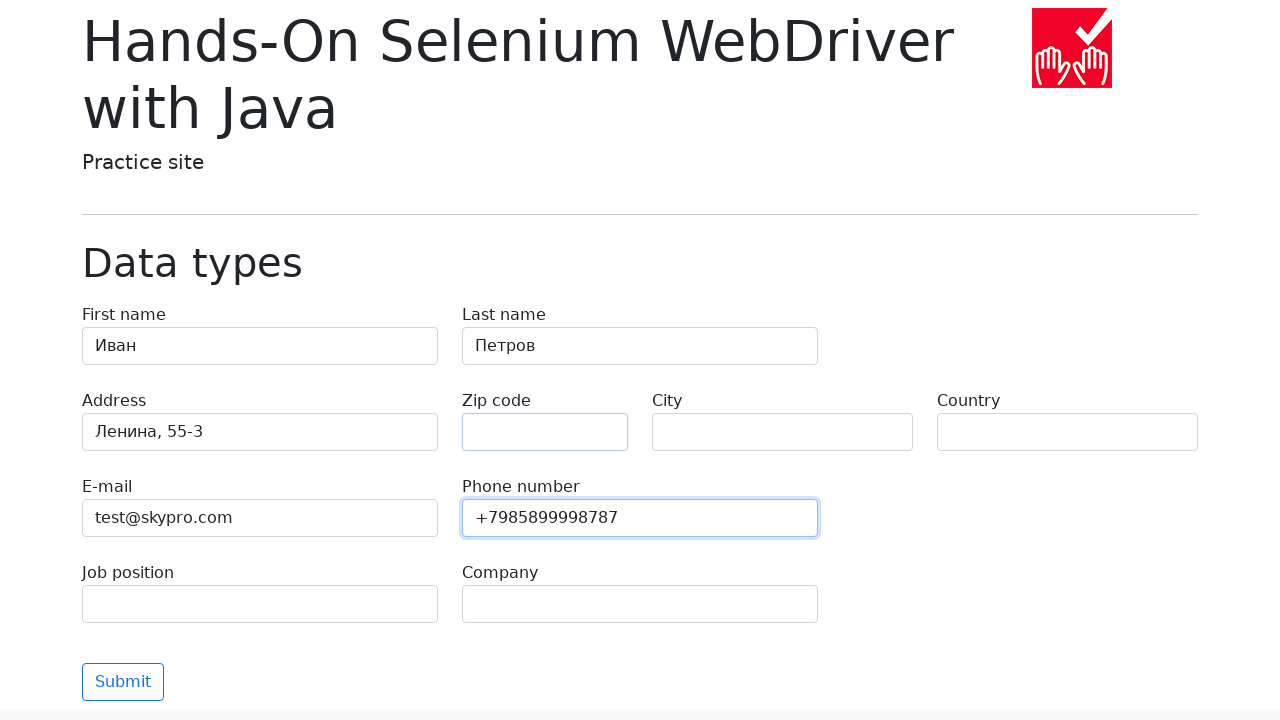

Filled in city field with 'Москва' on input[name="city"]
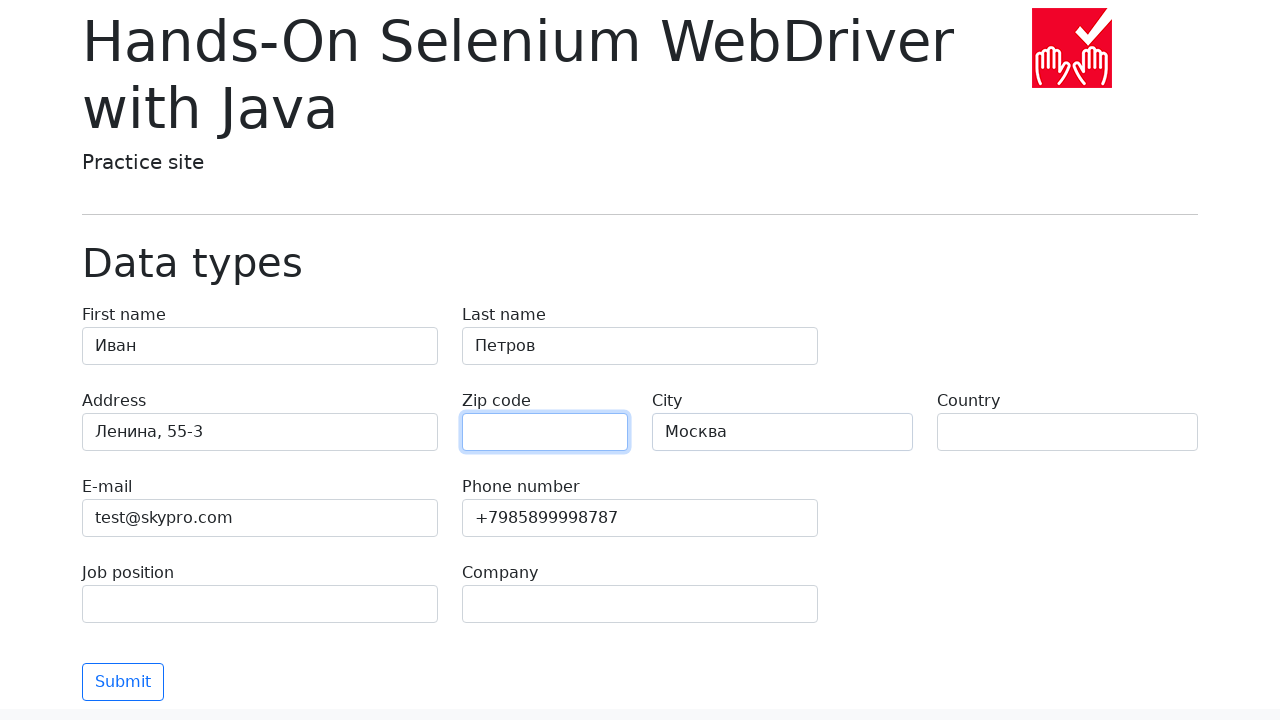

Filled in country field with 'Россия' on input[name="country"]
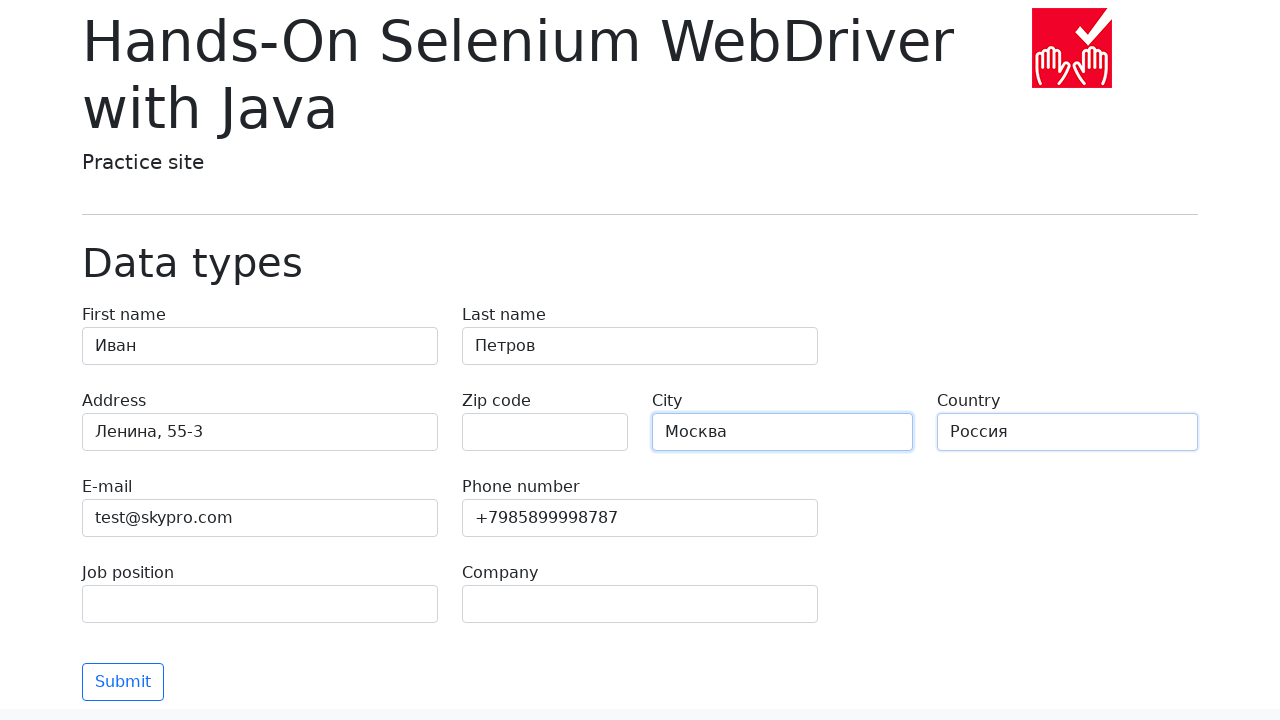

Filled in job position field with 'QA' on input[name="job-position"]
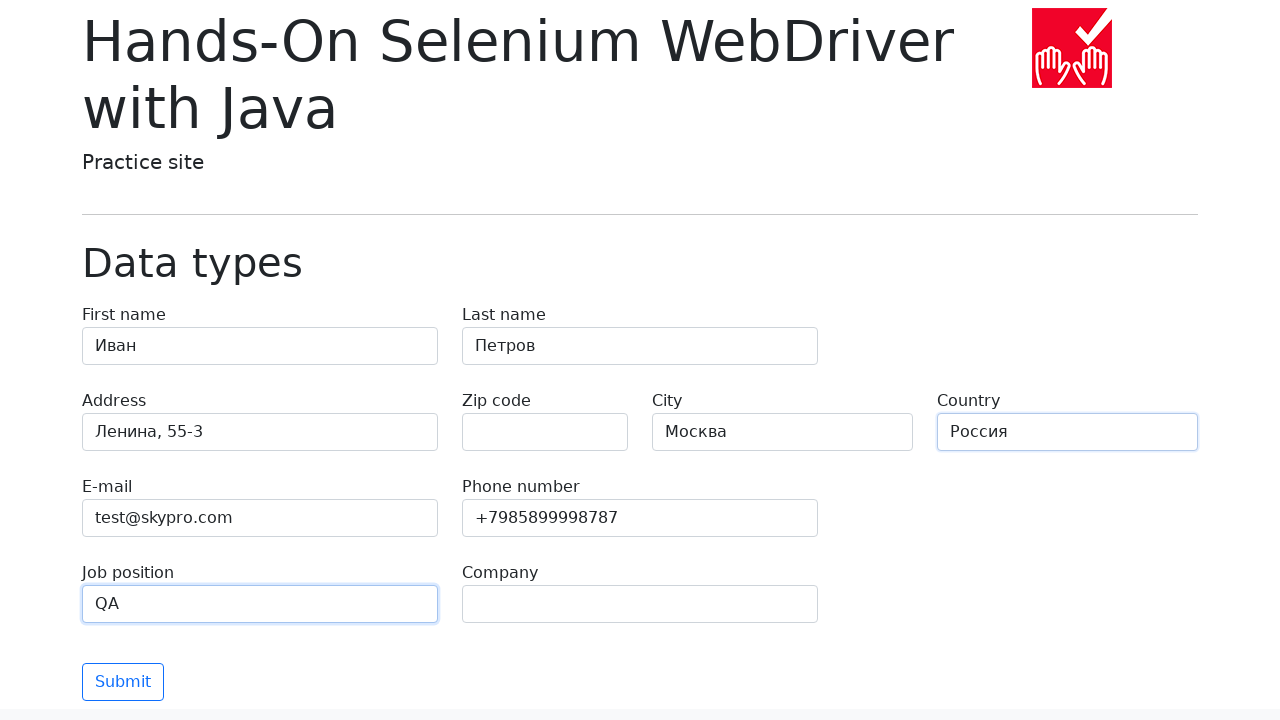

Filled in company field with 'SkyPro' on input[name="company"]
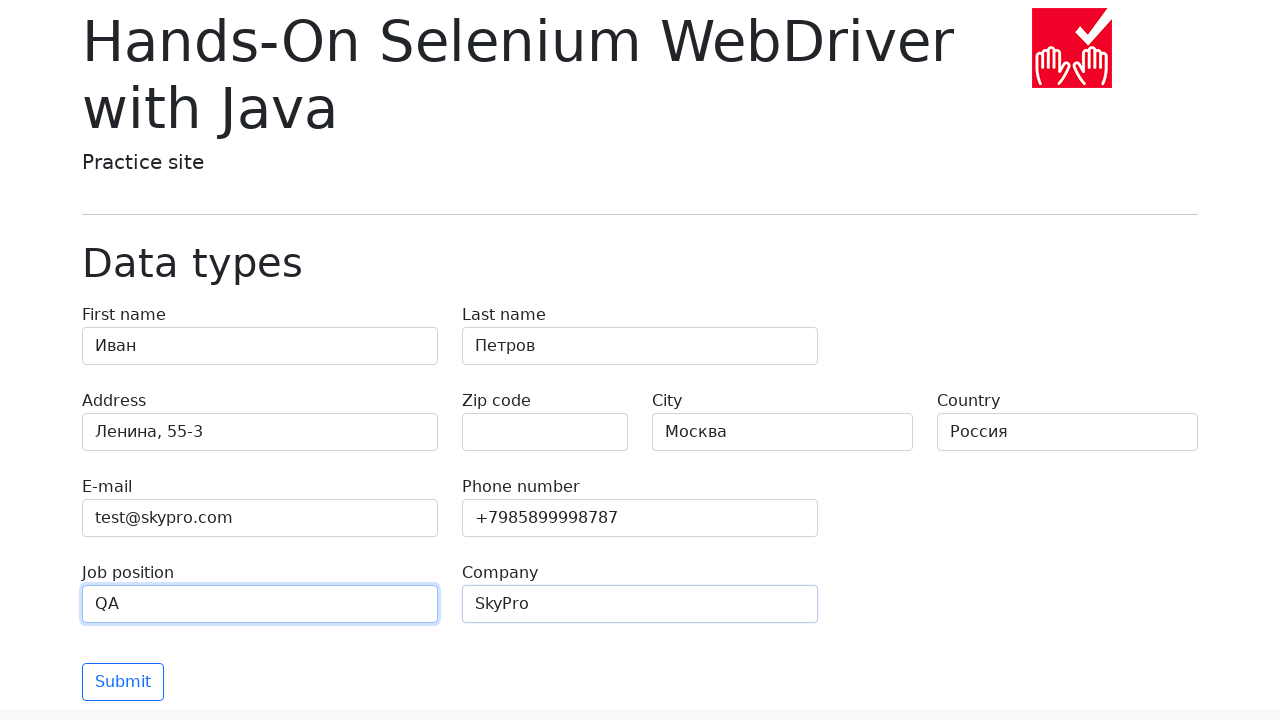

Scrolled to submit button
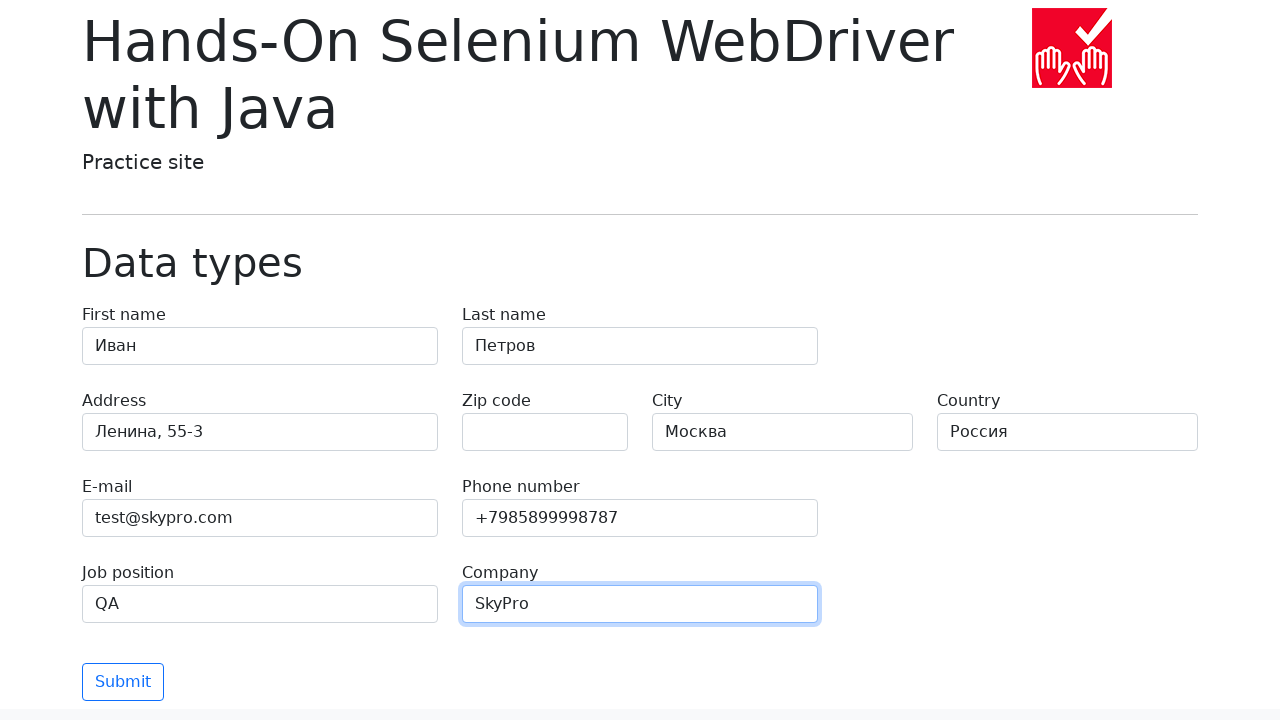

Clicked submit button to submit form at (123, 682) on button.btn
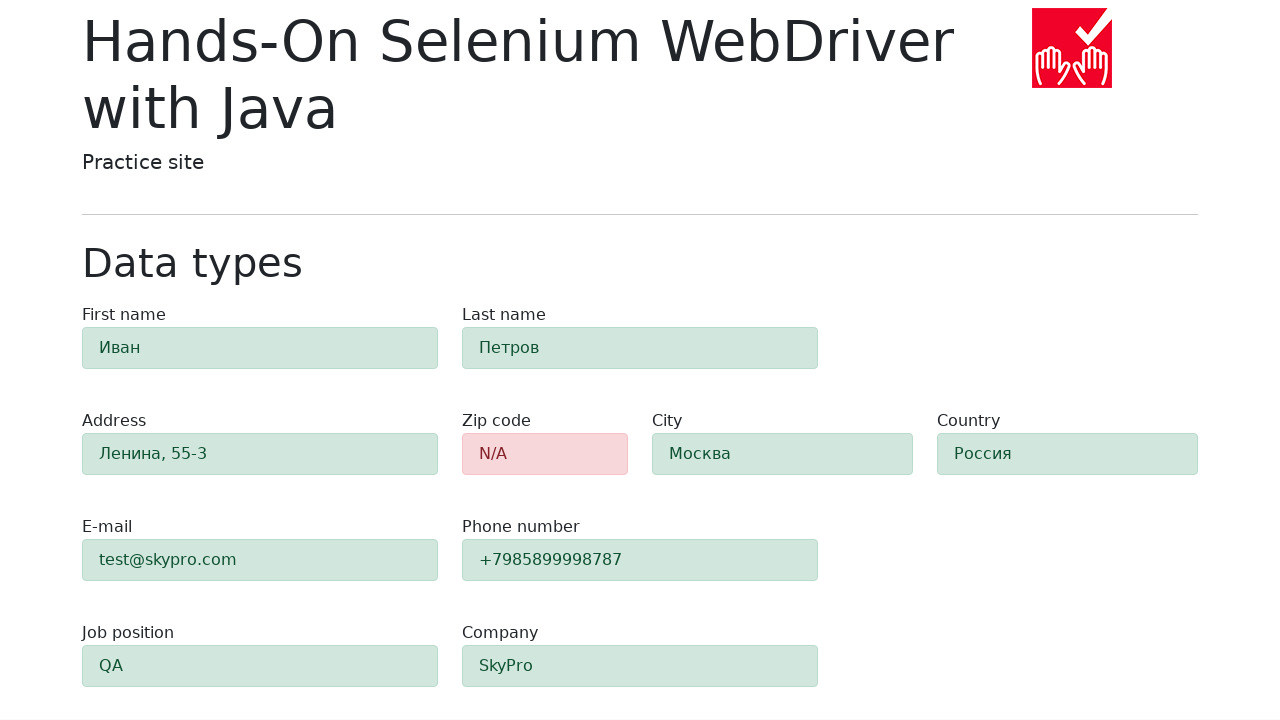

Form validation completed and zip code field is visible with error state
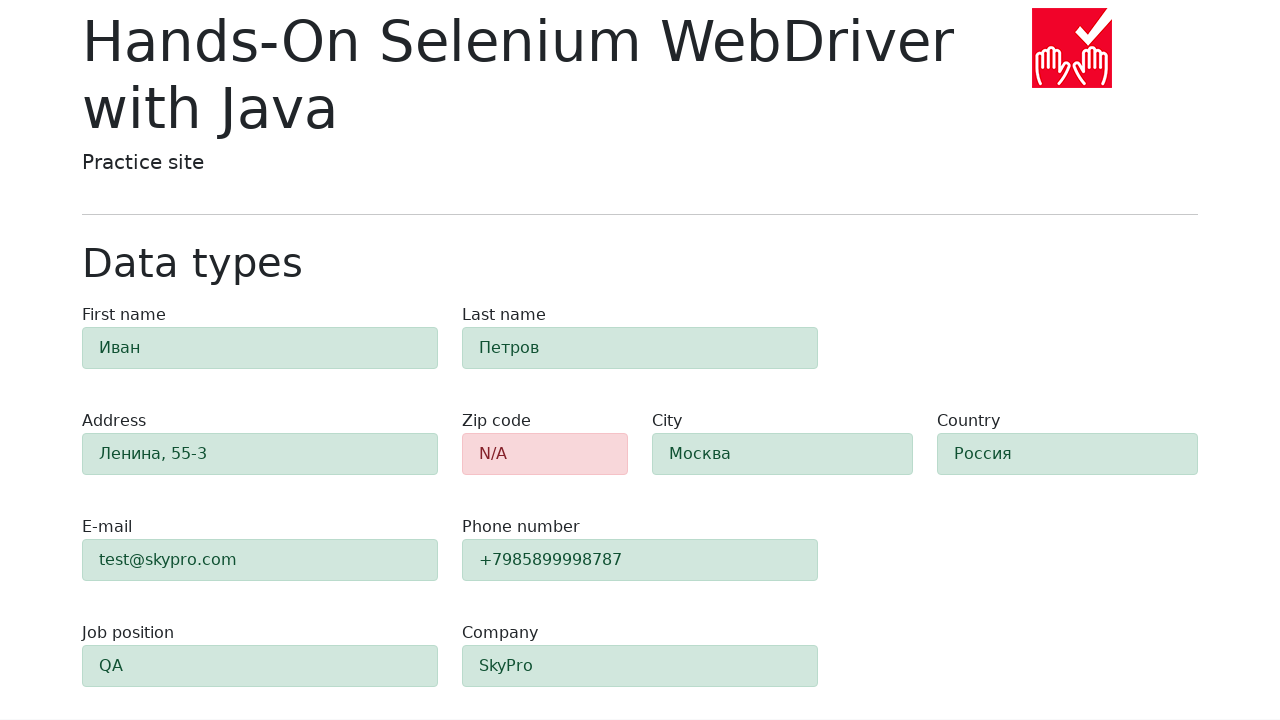

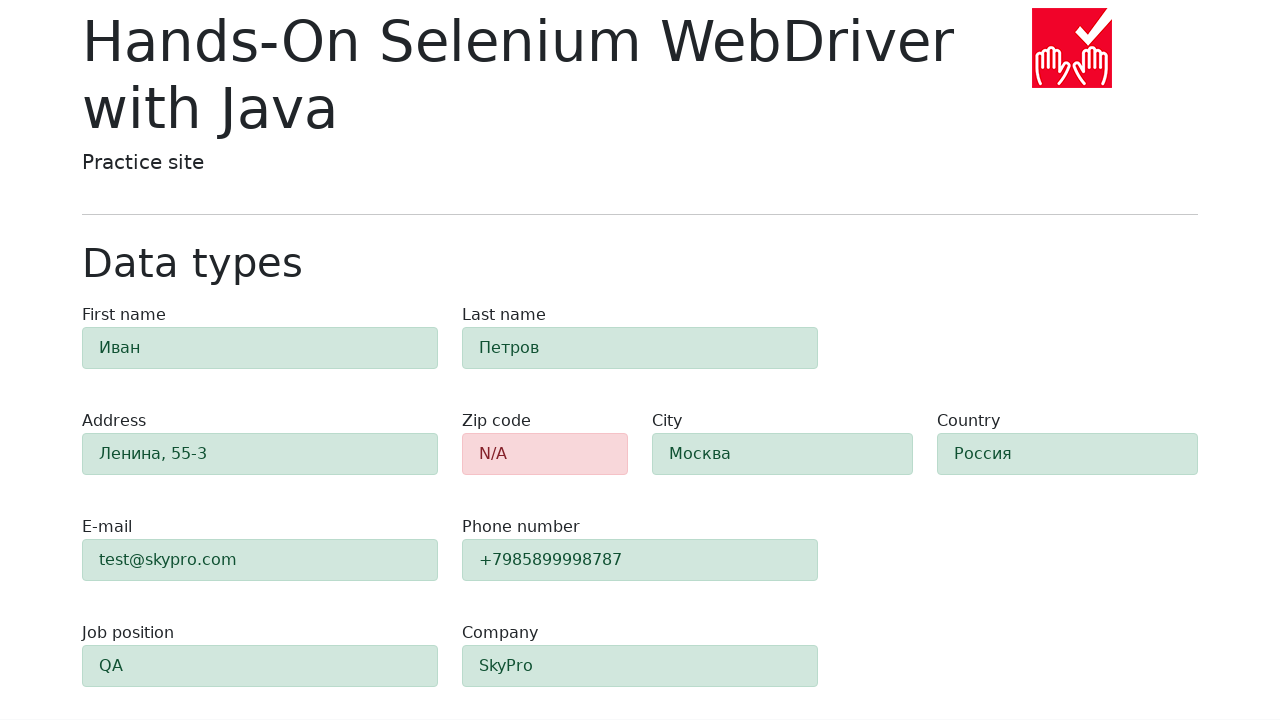